Verifies that the DuckDuckGo homepage source contains the expected text

Starting URL: https://duckduckgo.com/

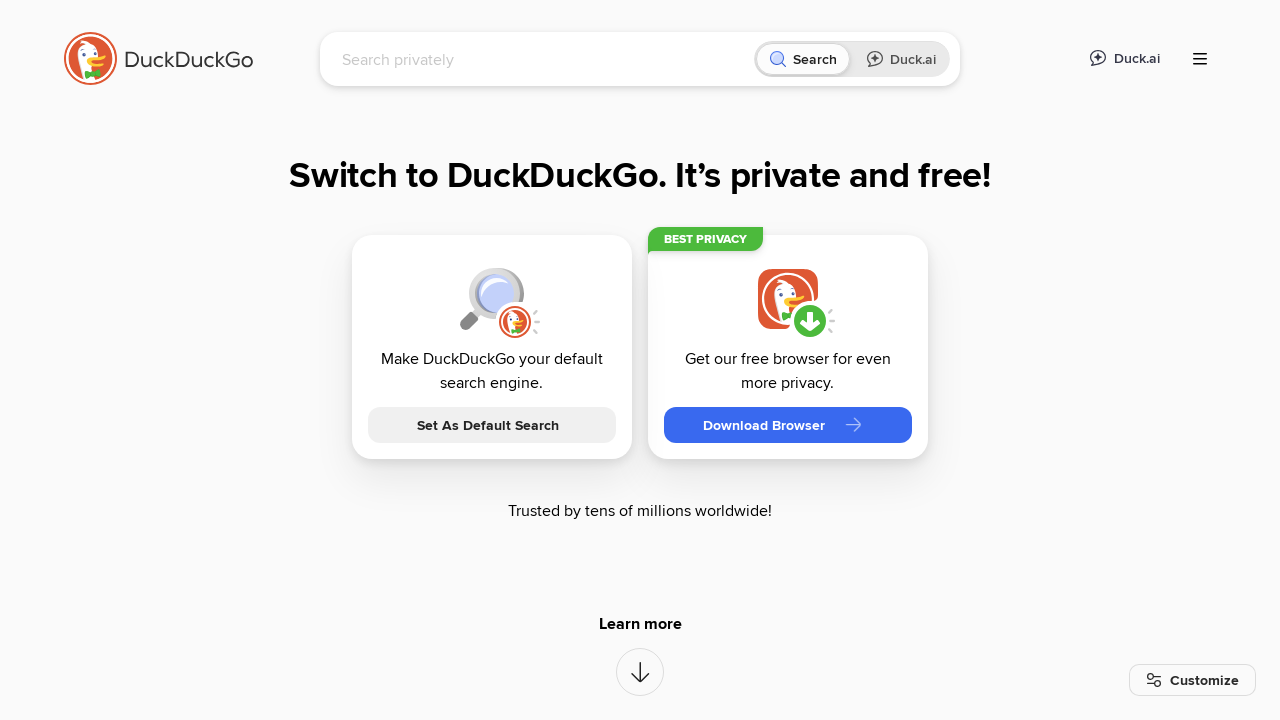

Retrieved page source content
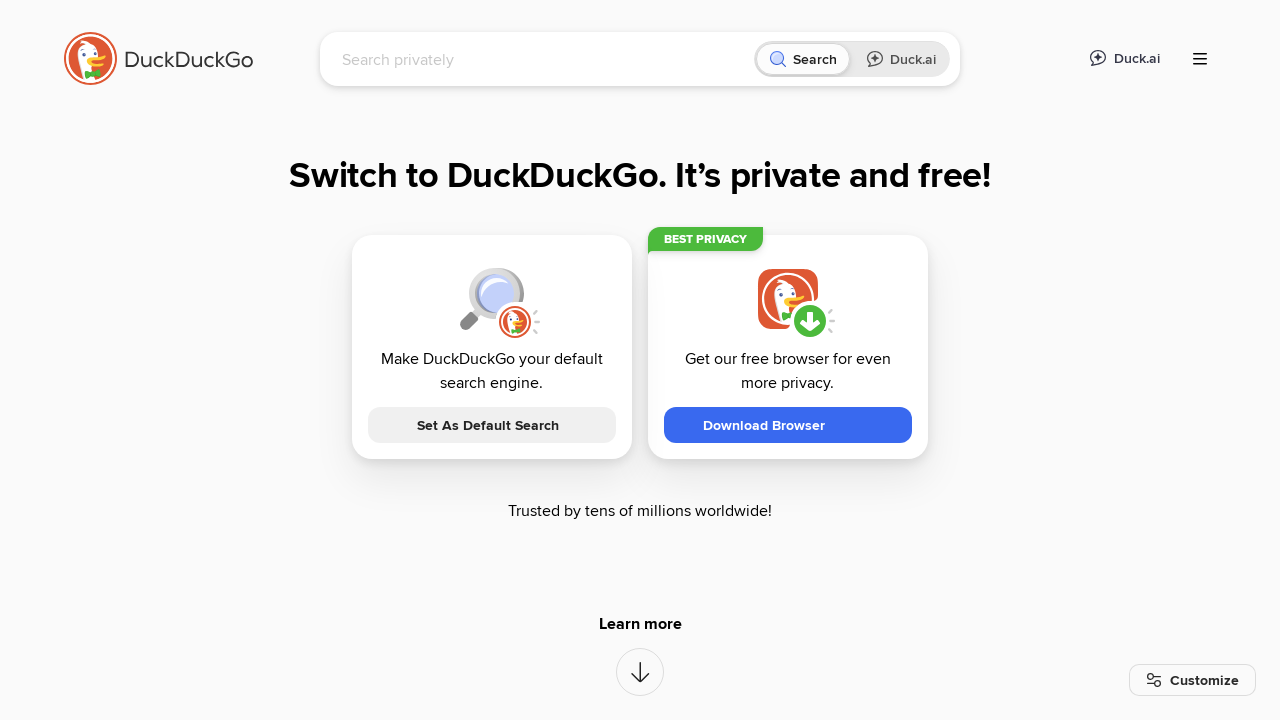

Verified that 'DuckDuckGo' text is present in page source
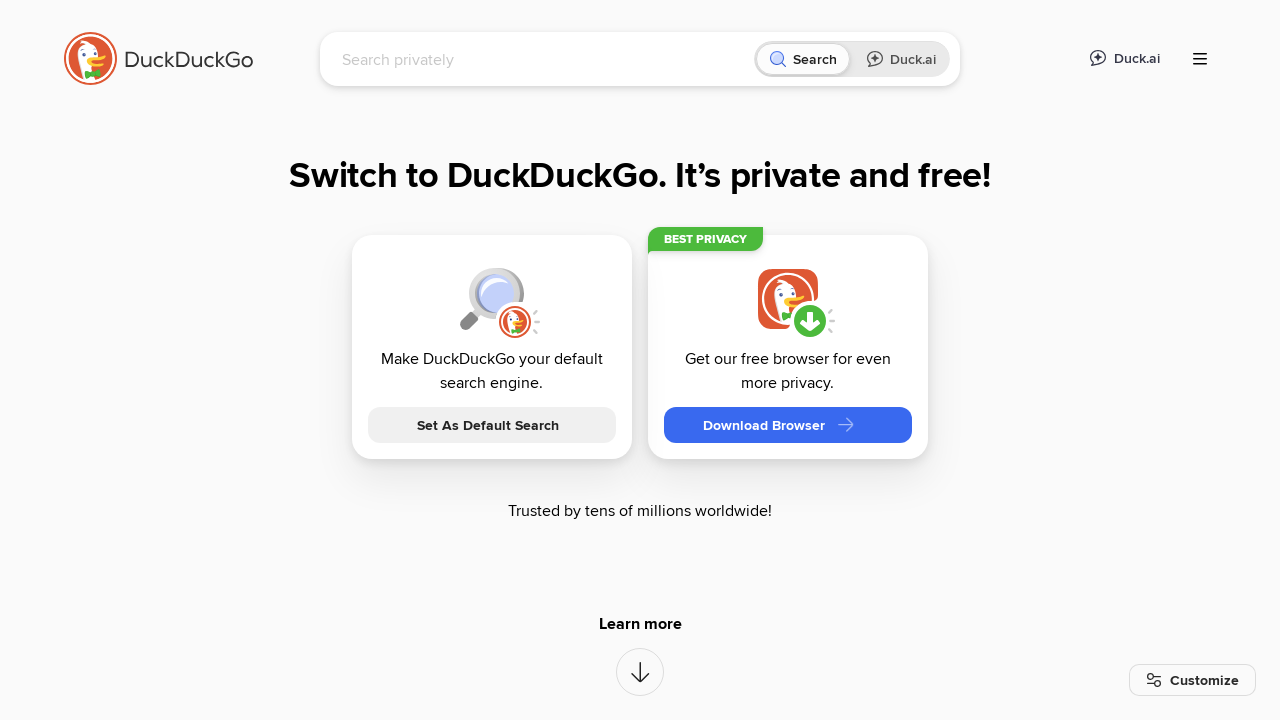

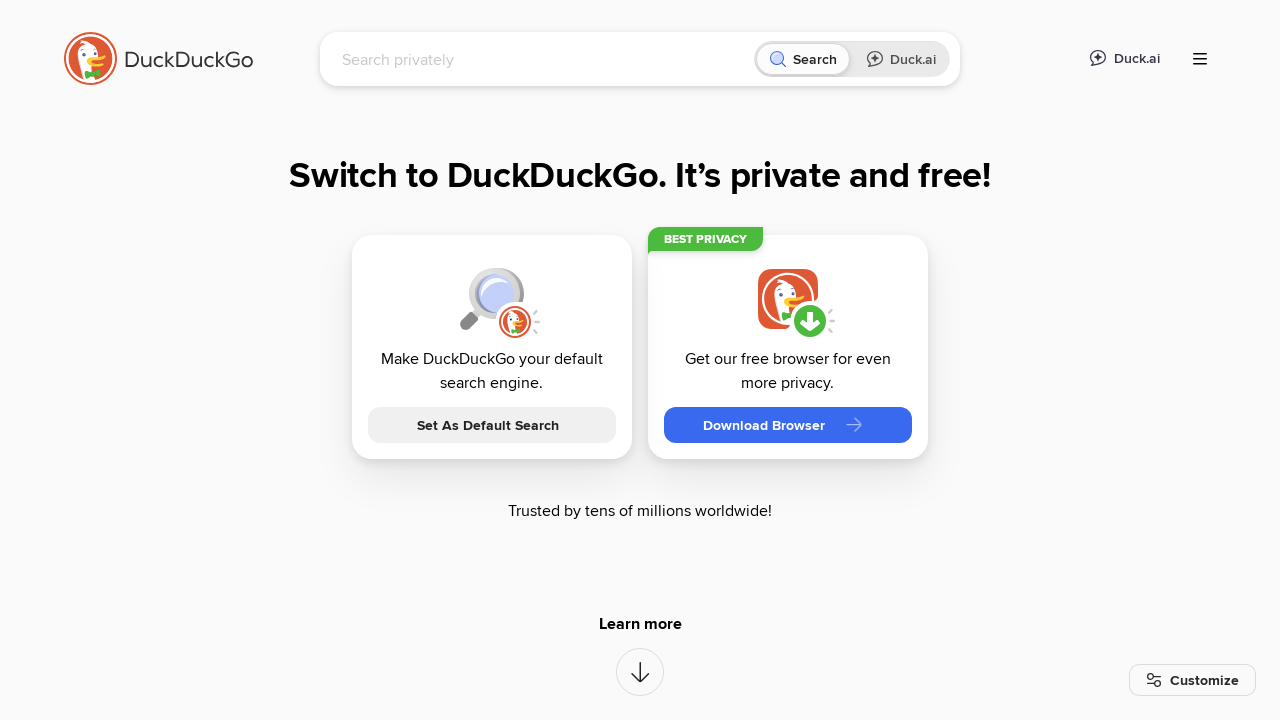